Tests the age form by entering a name and age, submitting the form, and verifying the adult message is displayed correctly.

Starting URL: https://kristinek.github.io/site/examples/age

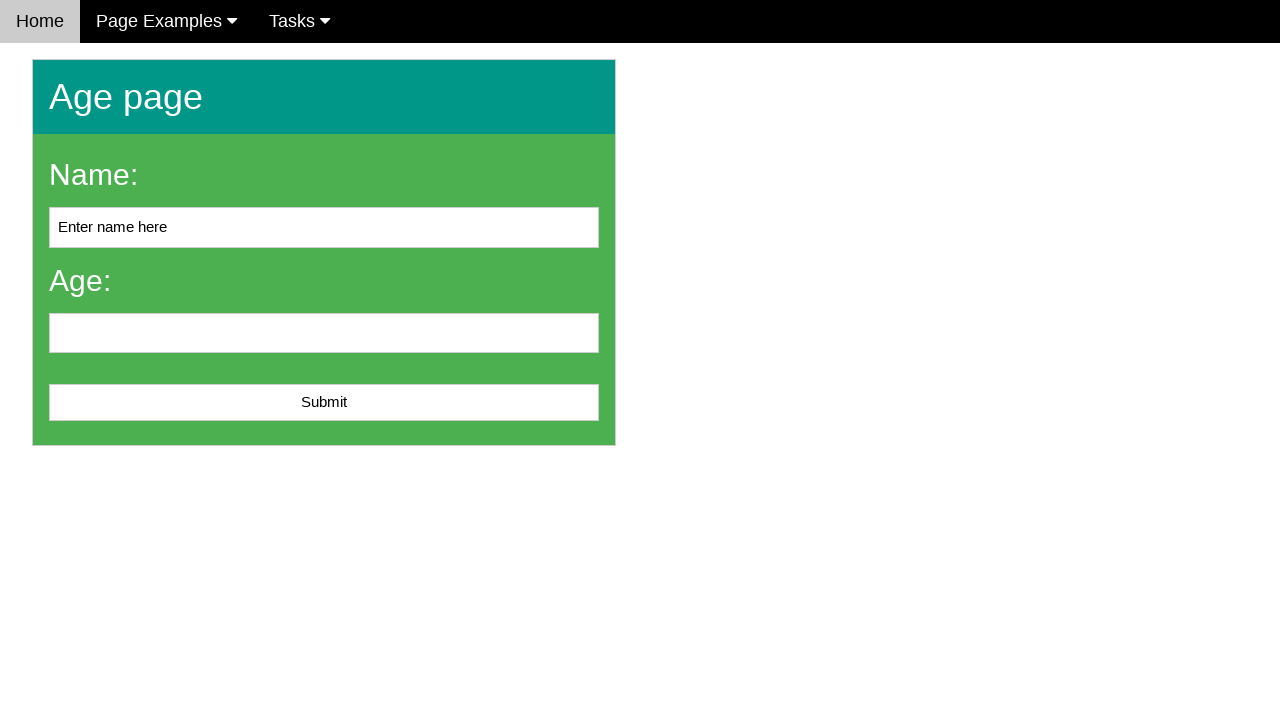

Filled name field with 'ABC' on #name
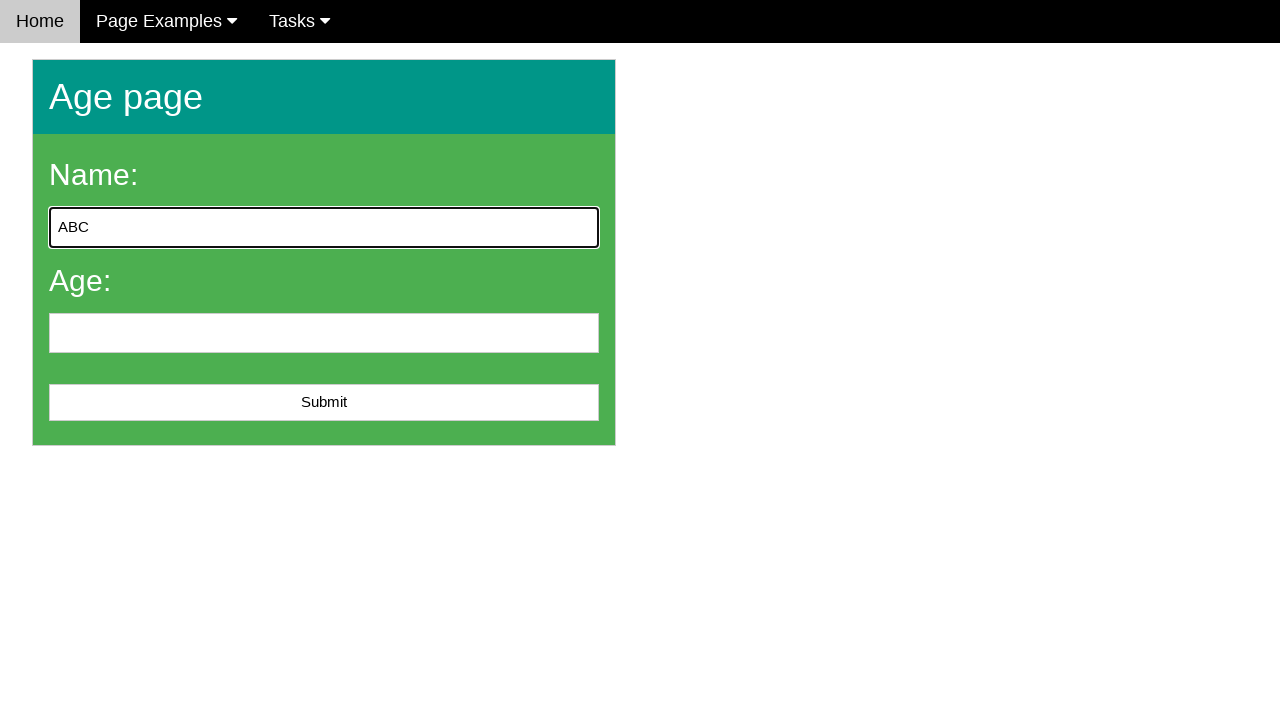

Filled age field with '25' on #age
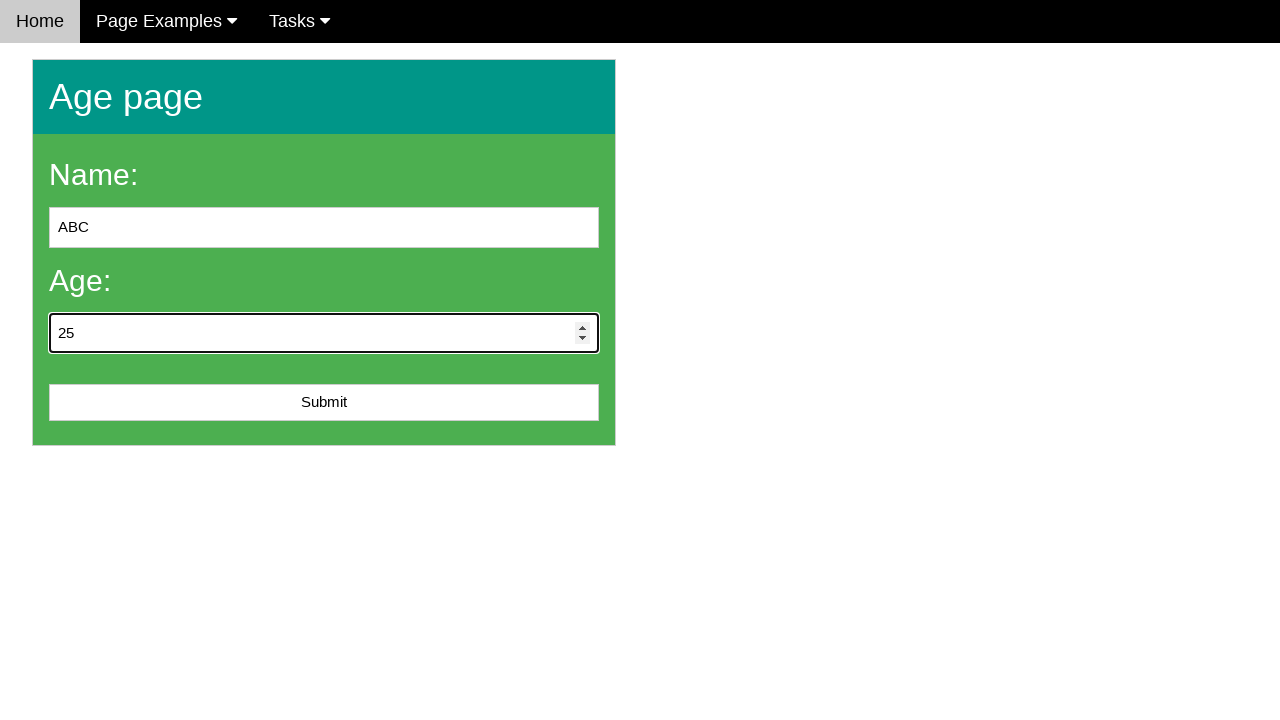

Clicked submit button to submit the form at (324, 403) on #submit
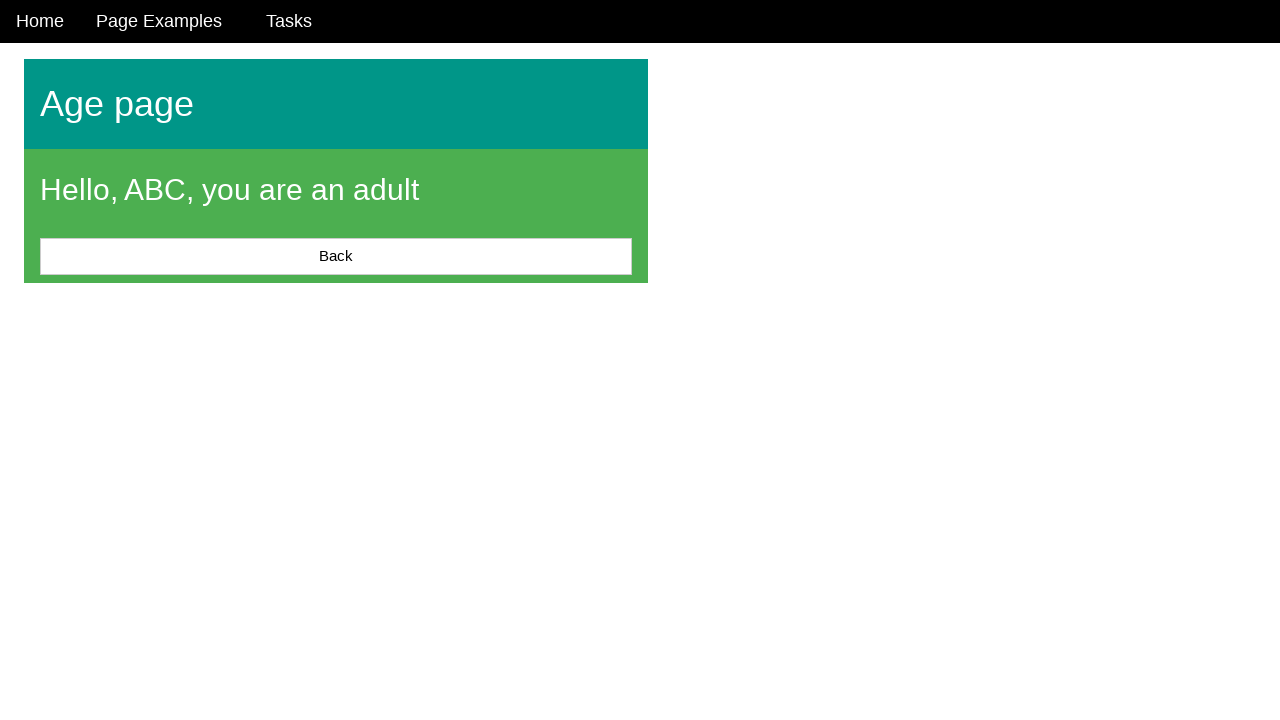

Form submission completed and result message appeared
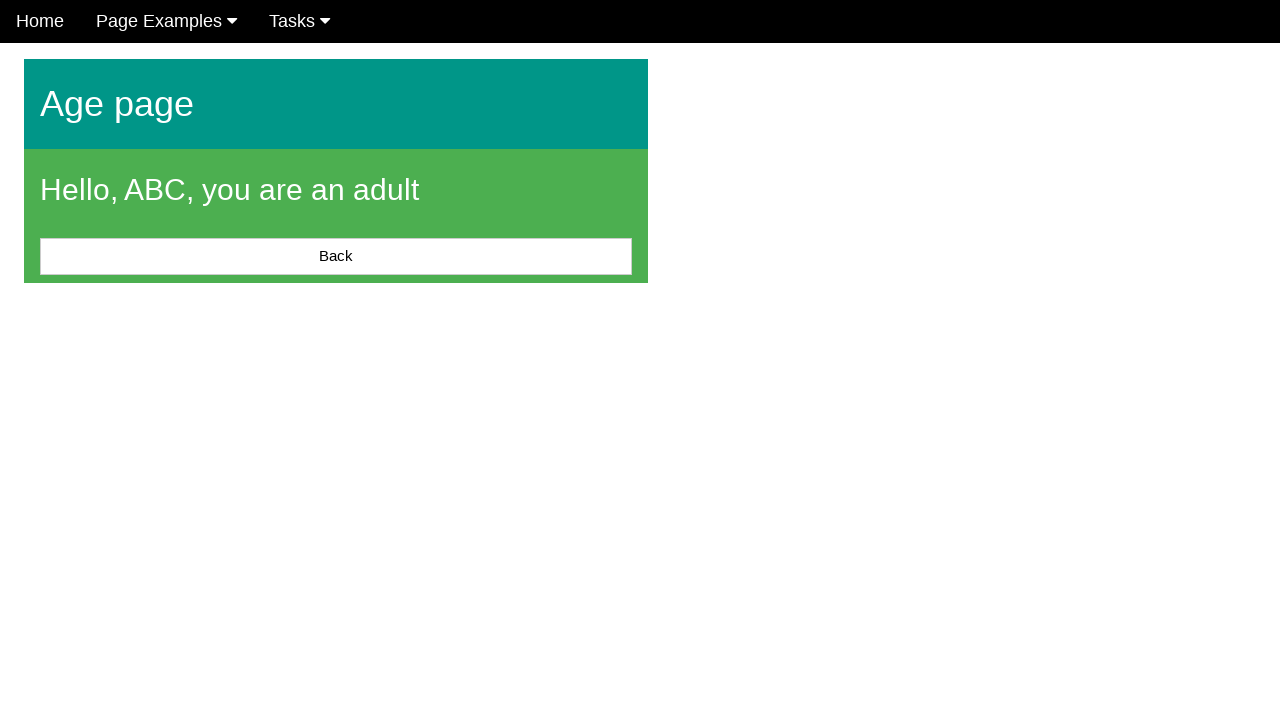

Retrieved message text content
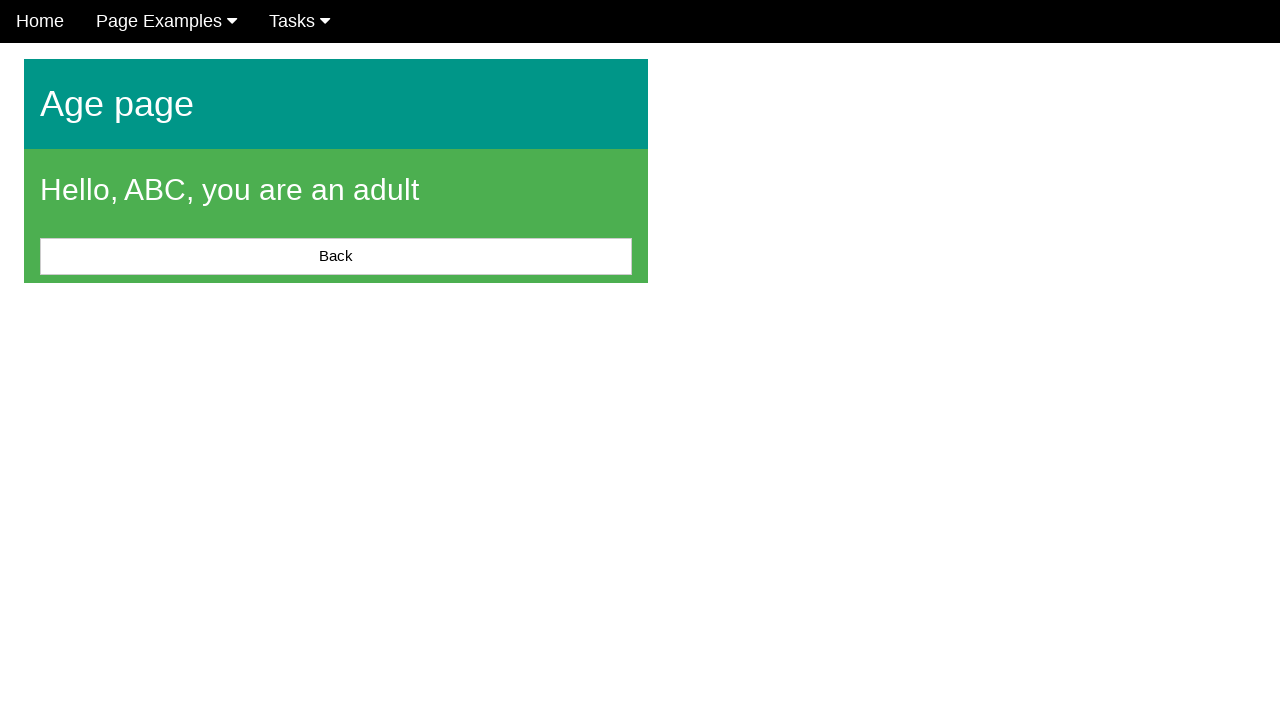

Verified adult message displays correctly: 'Hello, ABC, you are an adult'
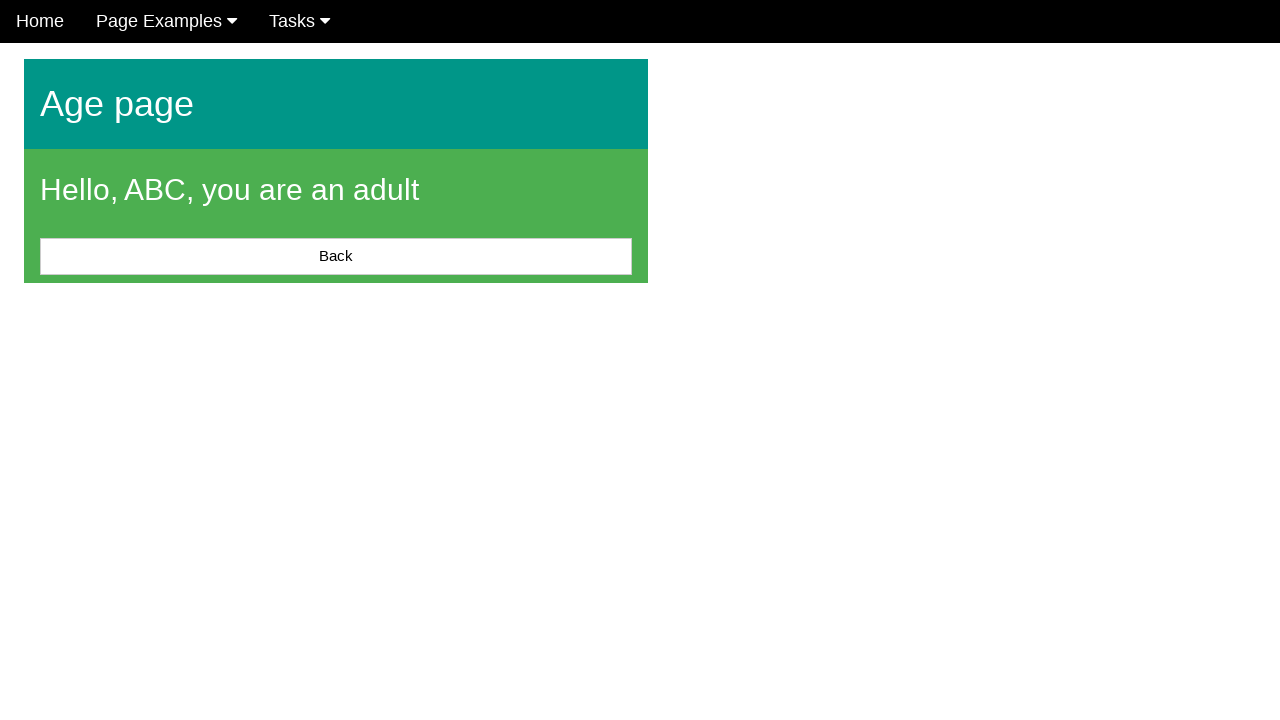

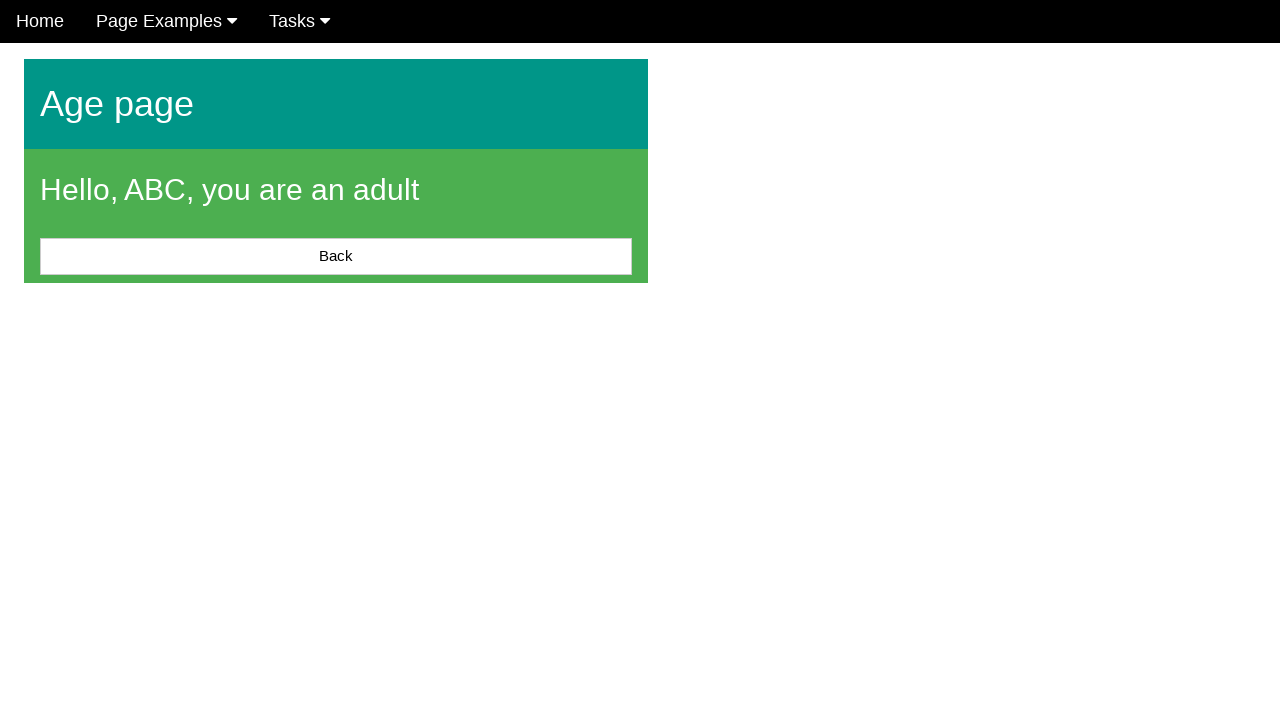